Tests implicit wait functionality by clicking an AJAX button and waiting for dynamically loaded content to appear with a 20 second timeout

Starting URL: http://uitestingplayground.com/ajax

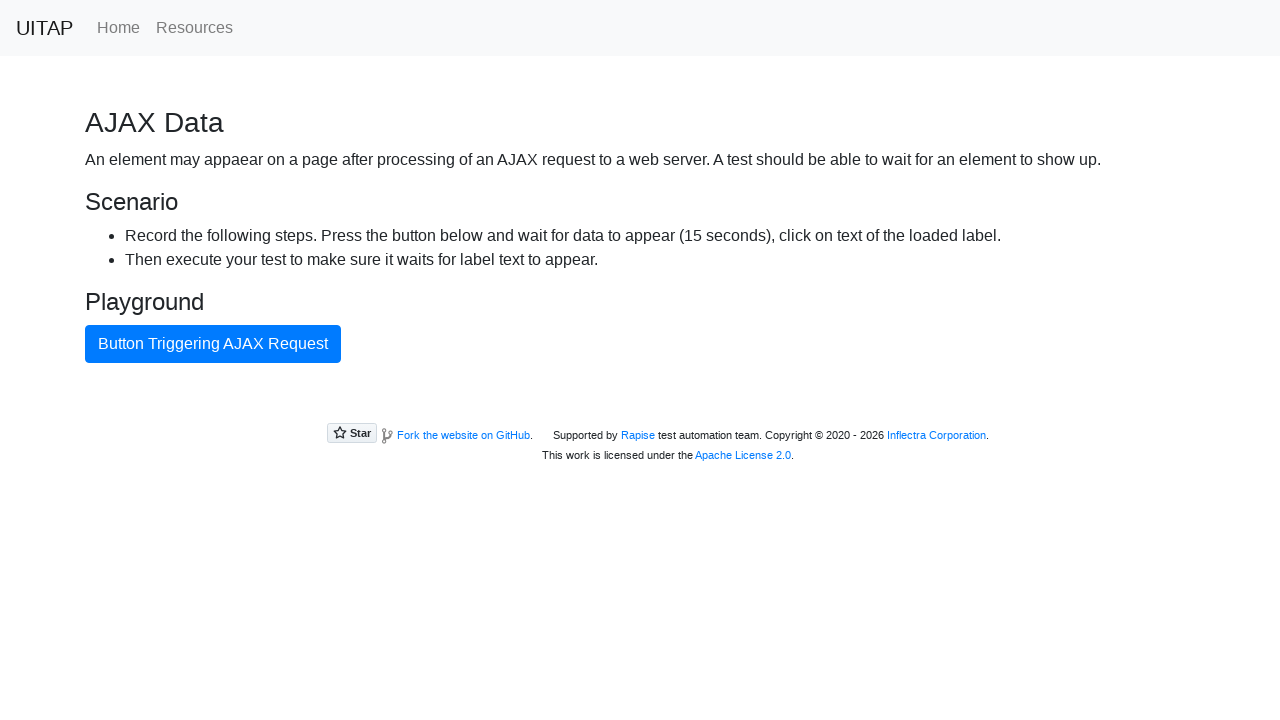

Navigated to AJAX test page
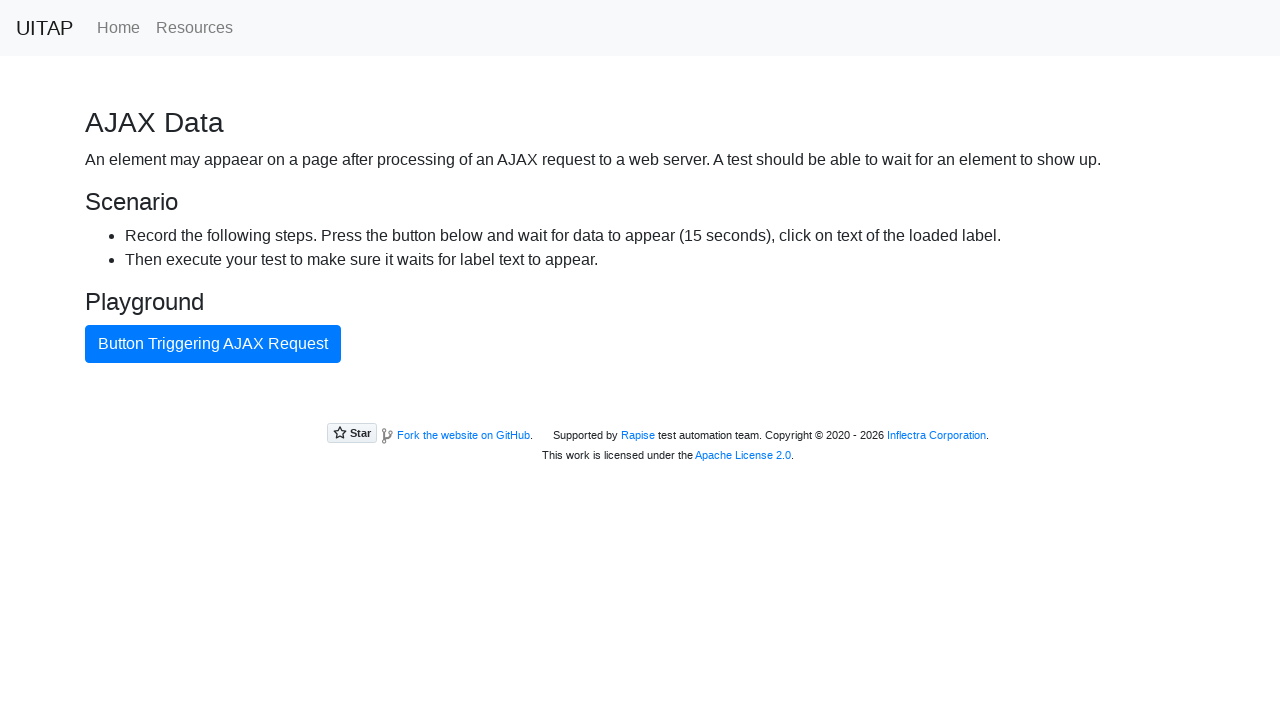

Clicked AJAX button to trigger dynamic content loading at (213, 344) on #ajaxButton
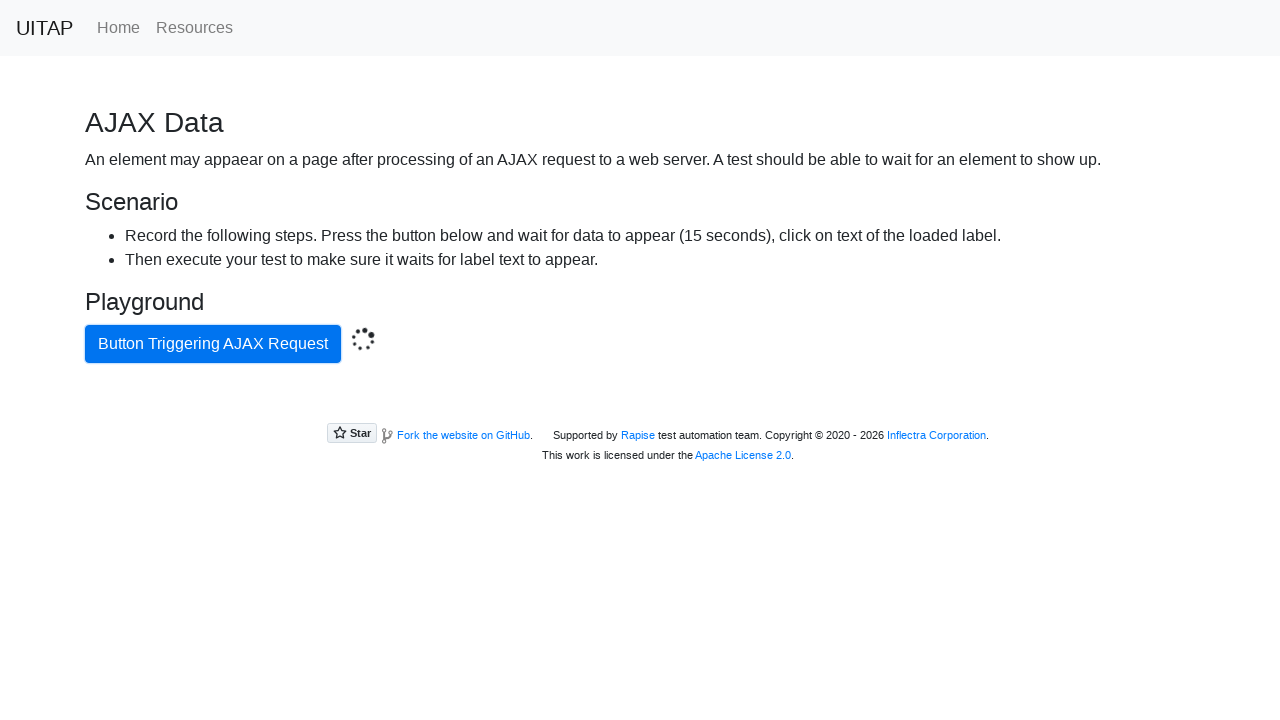

Dynamically loaded AJAX content appeared within 20 second timeout
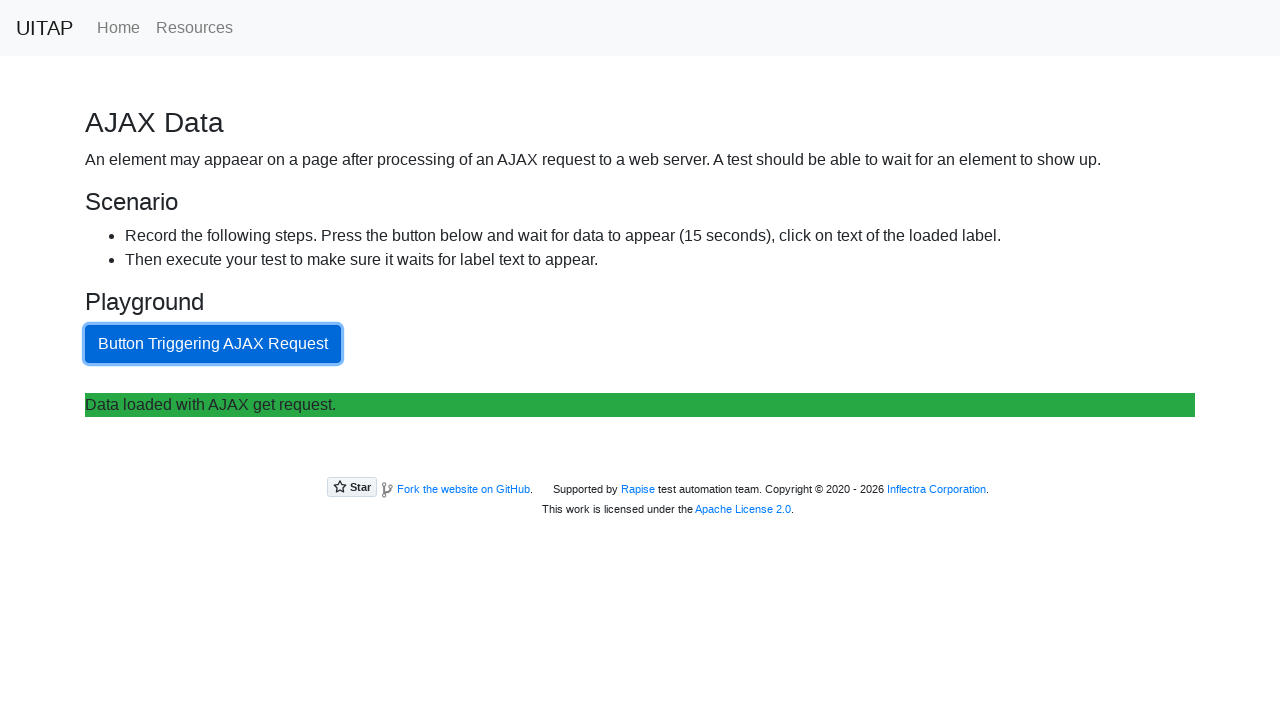

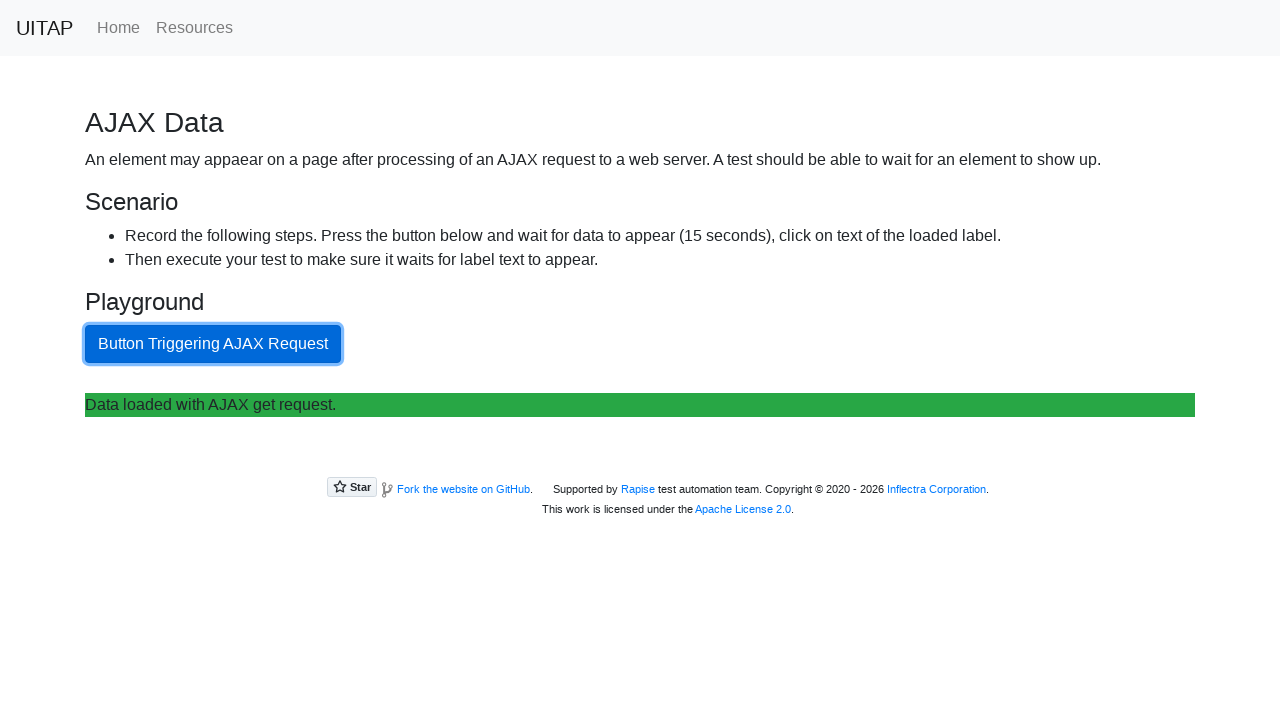